Tests that clicking the adder button does not immediately make box0 available, demonstrating the need for waits when dealing with dynamic content

Starting URL: https://www.selenium.dev/selenium/web/dynamic.html

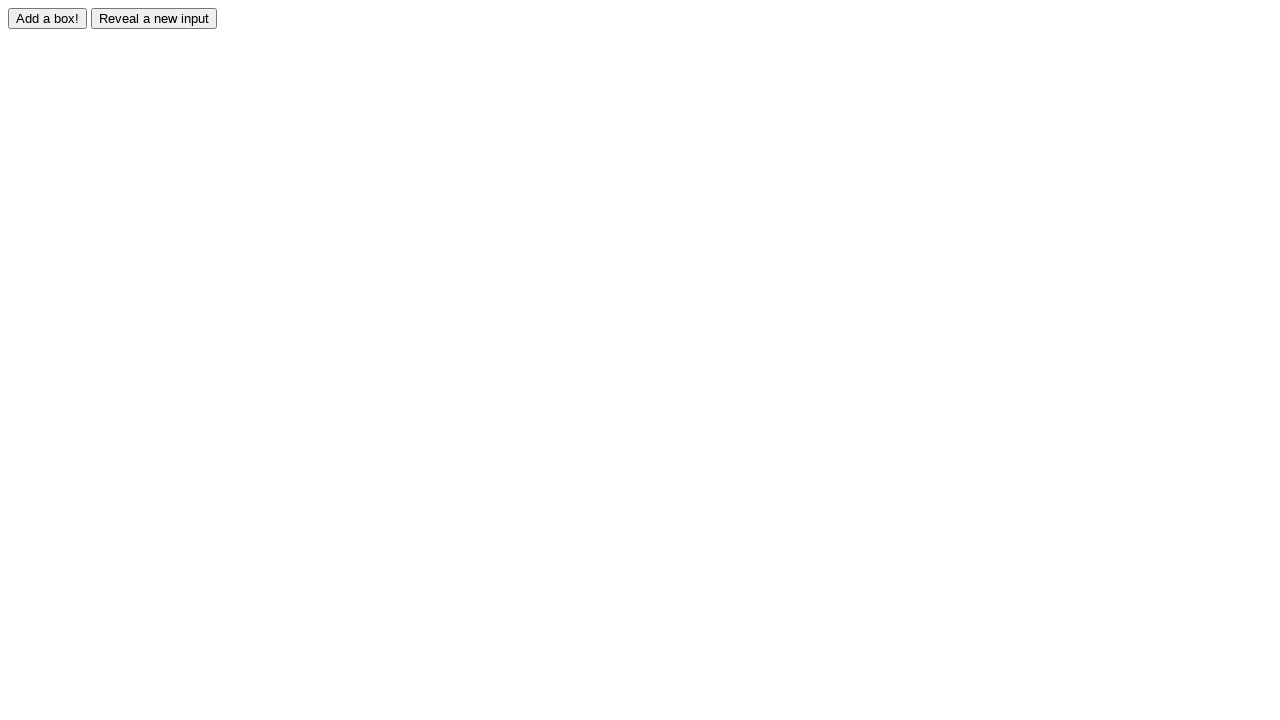

Navigated to dynamic content test page
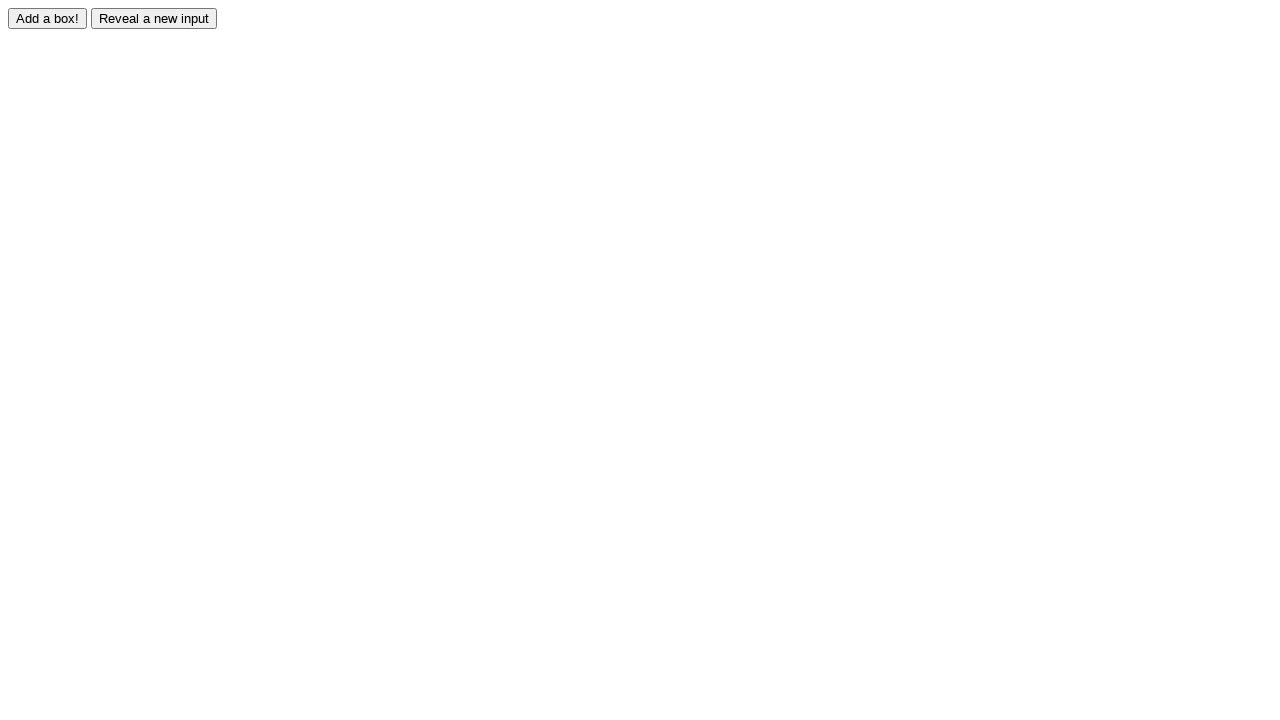

Clicked the adder button at (48, 18) on #adder
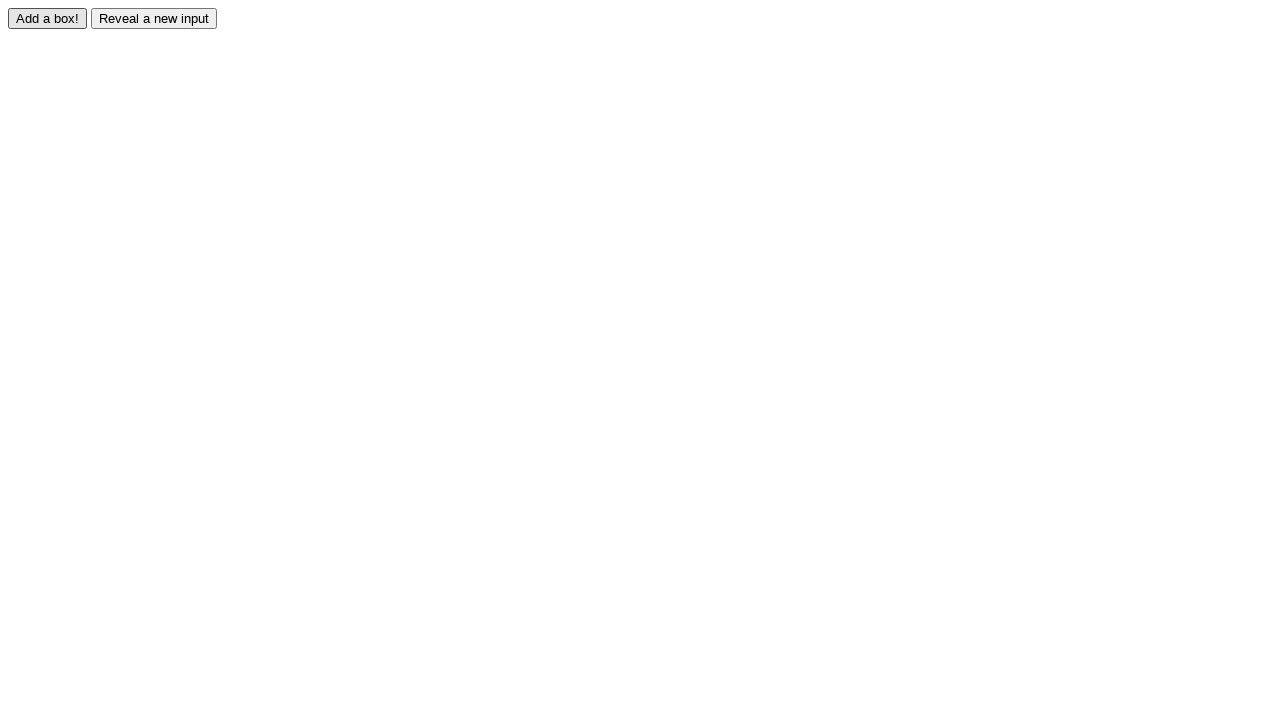

Confirmed that #box0 is not immediately available without a proper wait
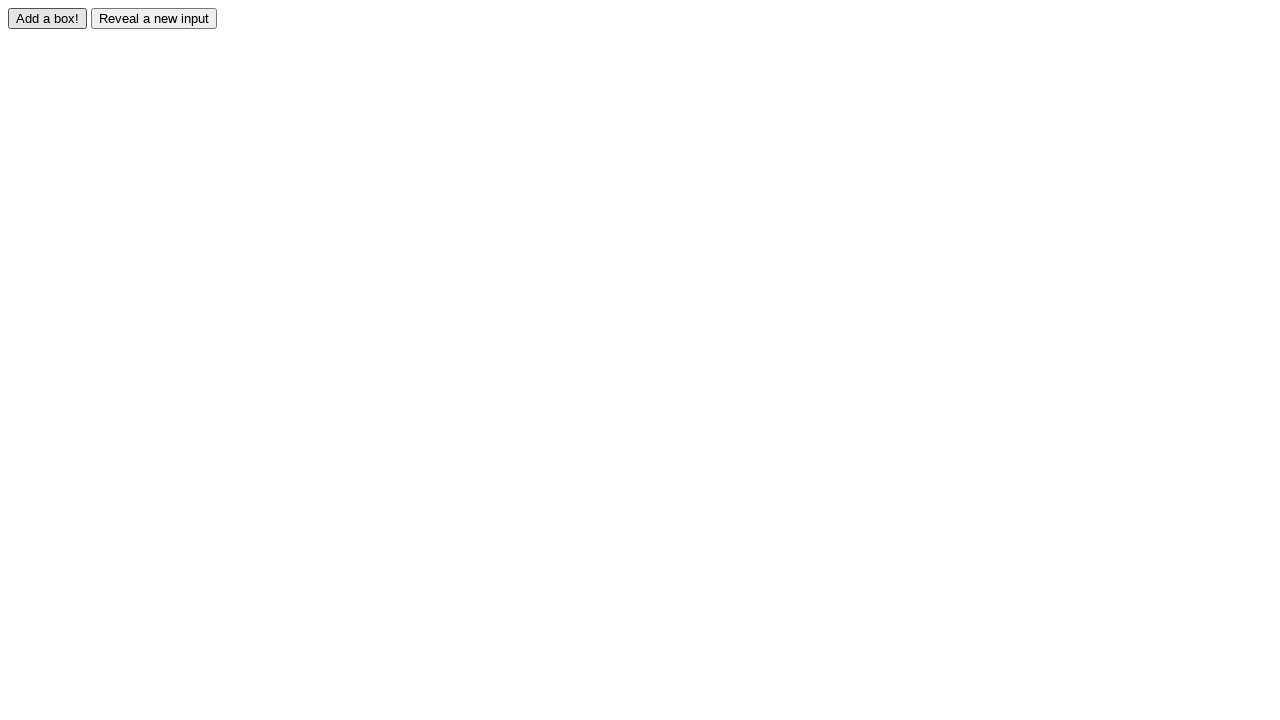

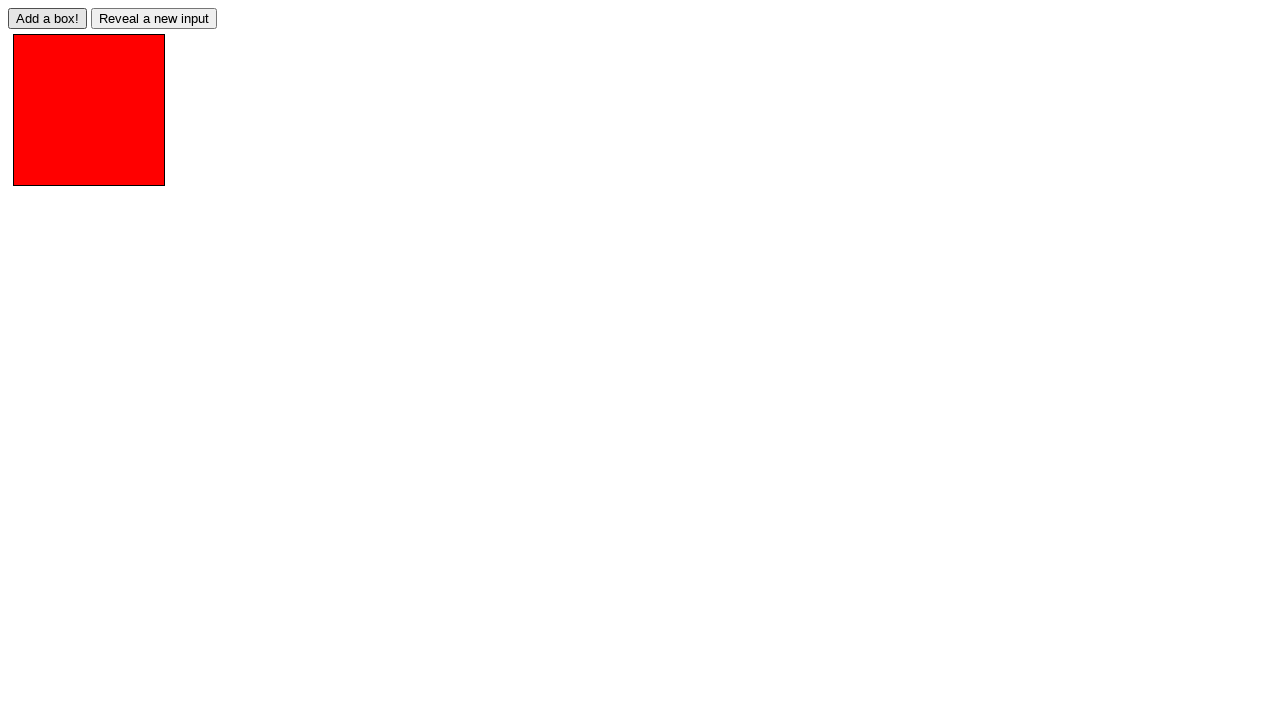